Tests Qwant search engine by entering a search query and submitting the search form

Starting URL: https://www.qwant.com/

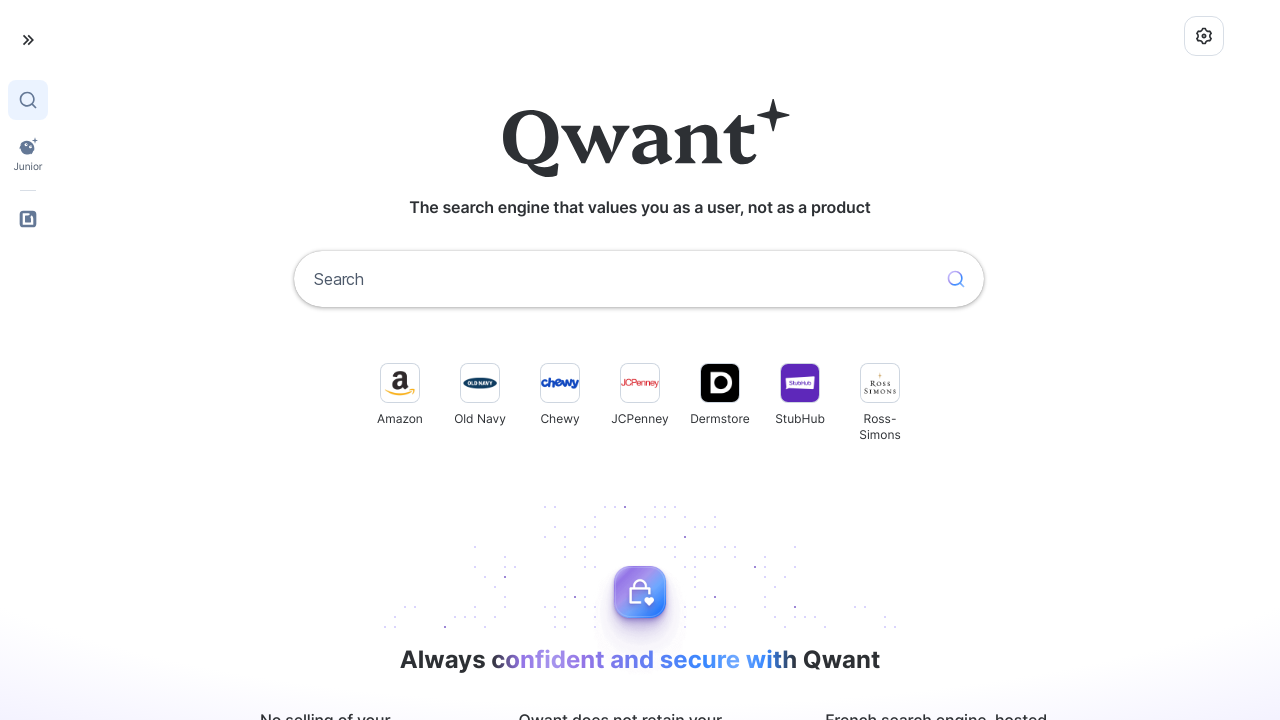

Filled search box with 'W pustyni i w puszczy' on input[name='q']
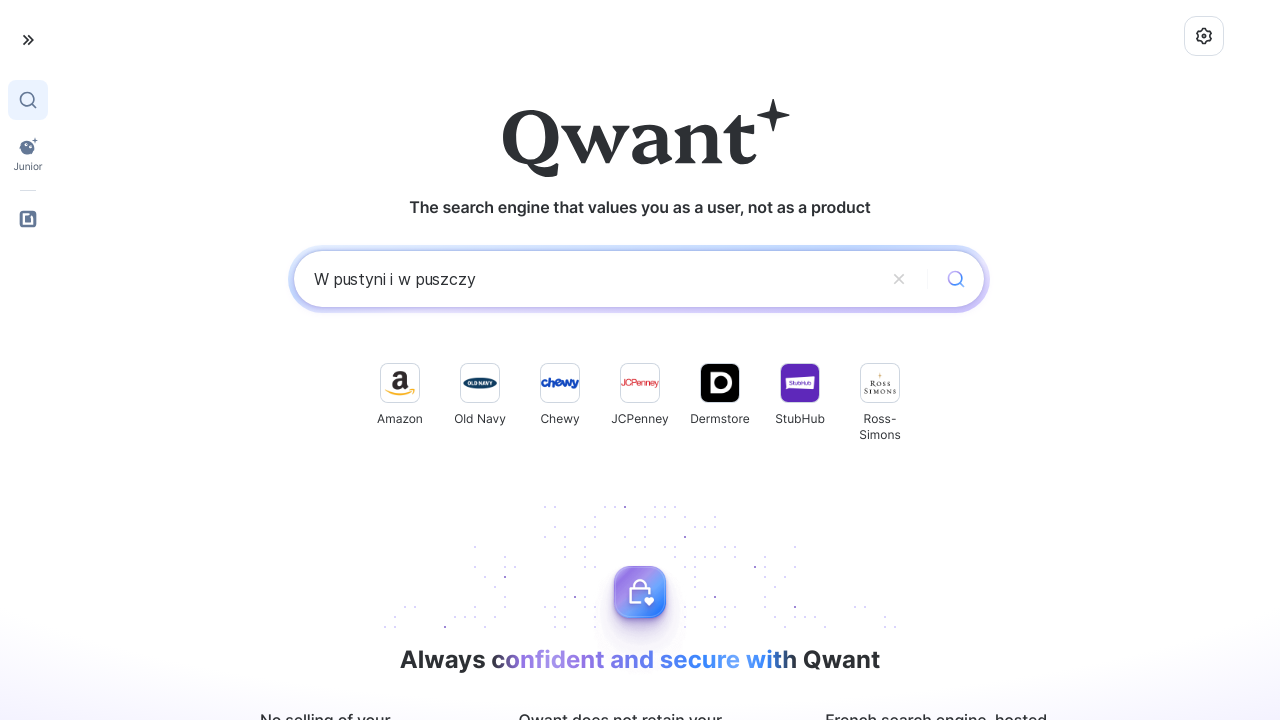

Submitted search form by pressing Enter on input[name='q']
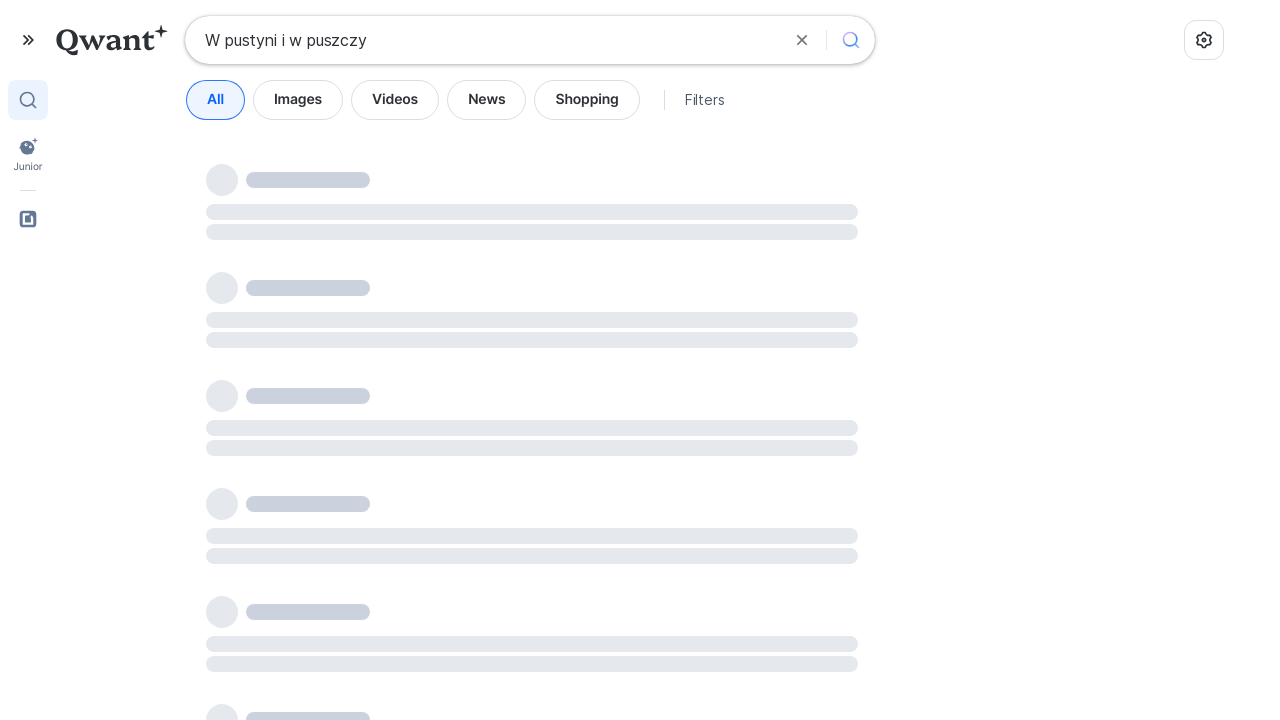

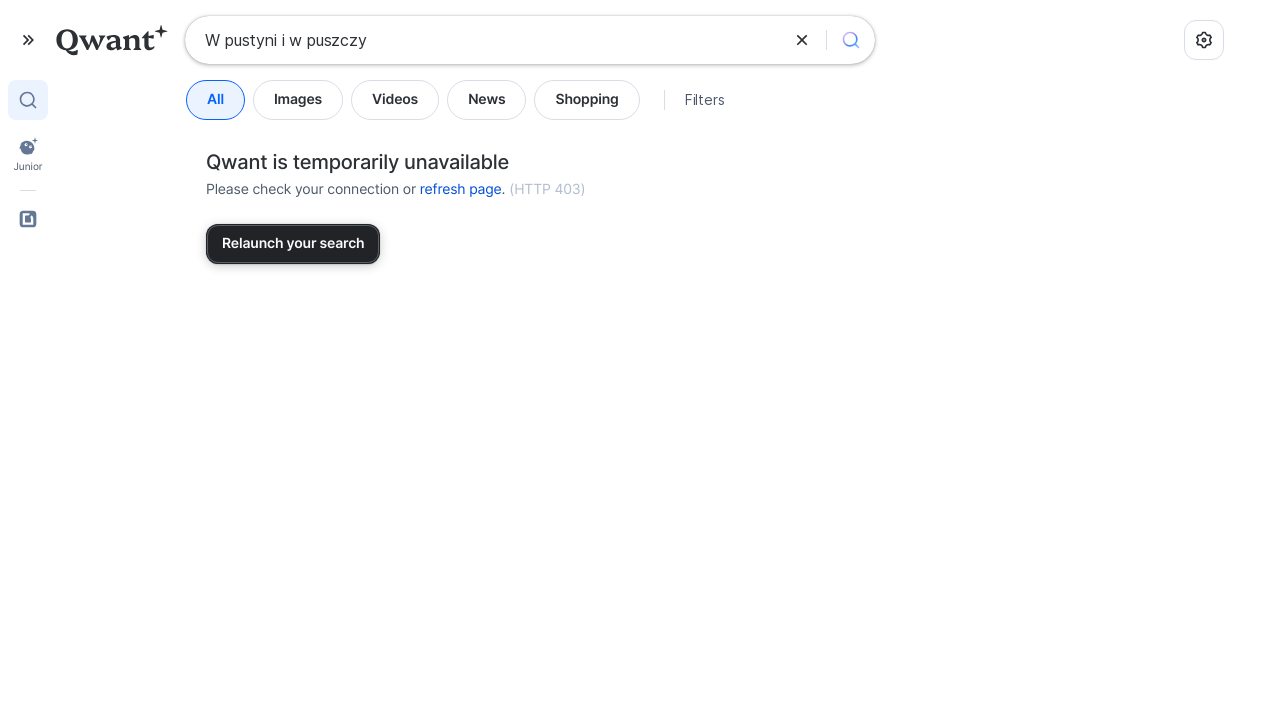